Tests registration form validation by submitting without accepting privacy policy and verifying error message

Starting URL: https://ecommerce-playground.lambdatest.io/index.php?route=account/register

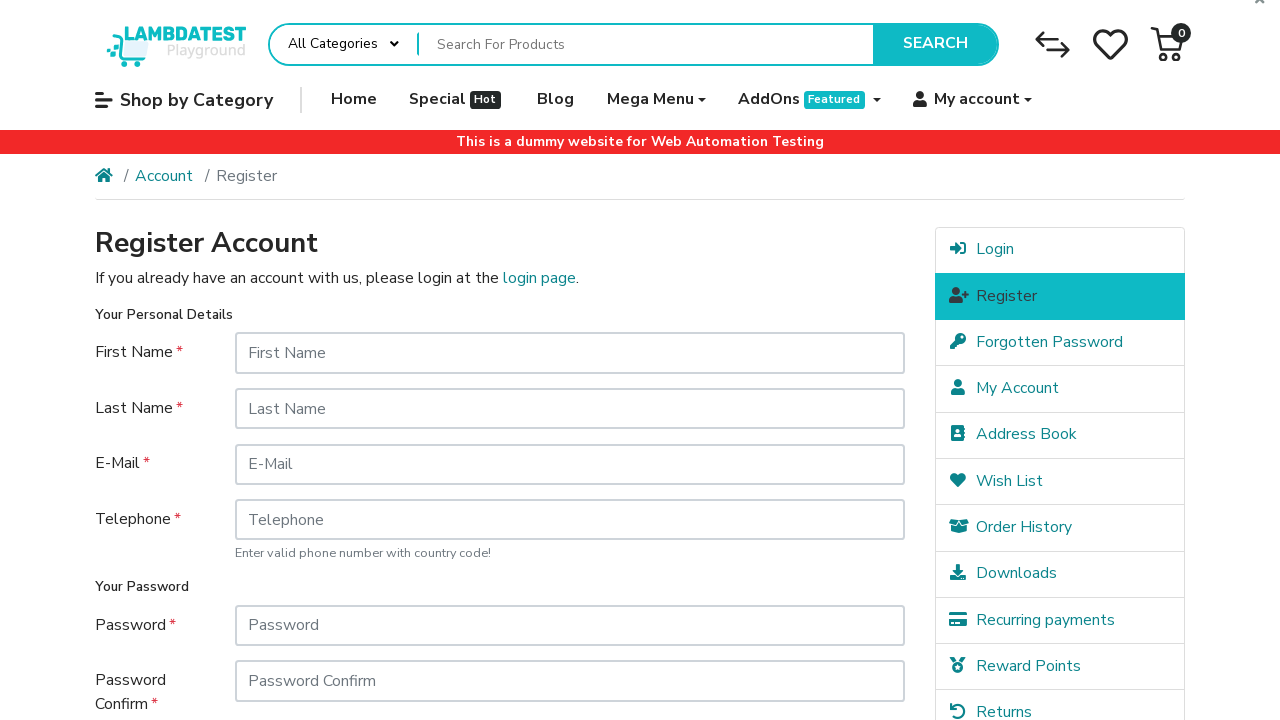

Filled first name field with 'John' on input[name='firstname']
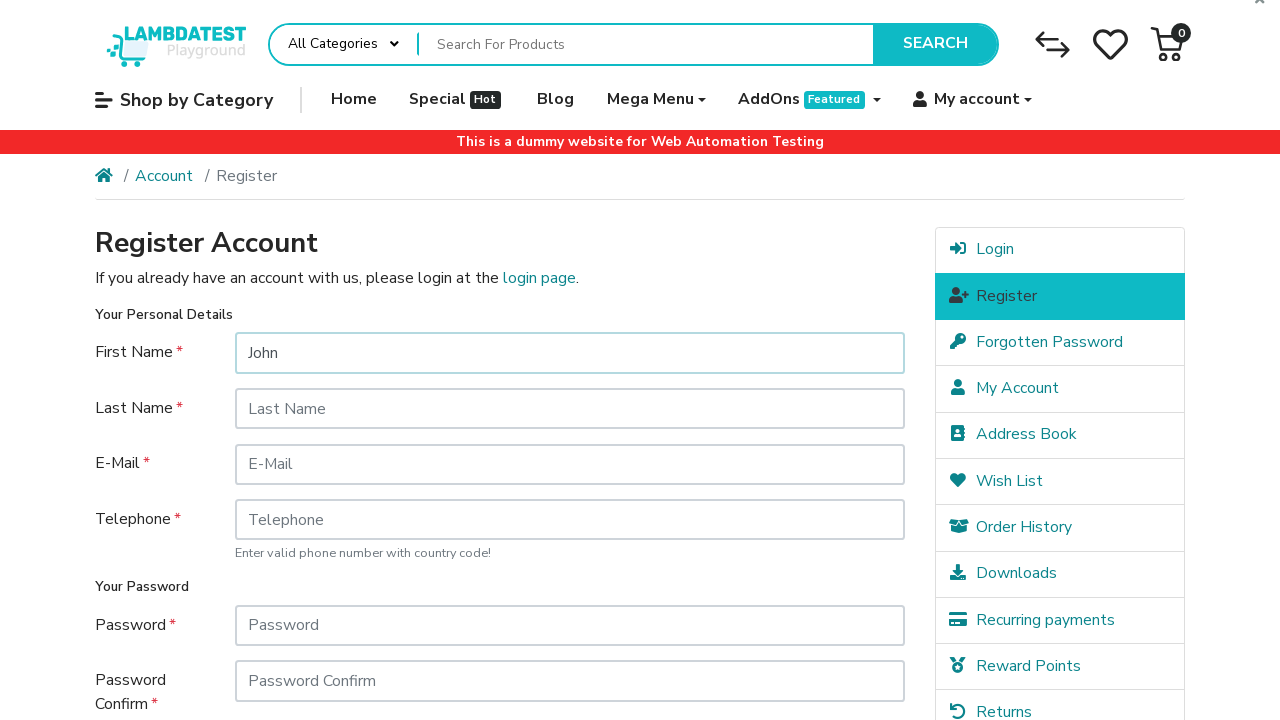

Filled last name field with 'Doe' on input[name='lastname']
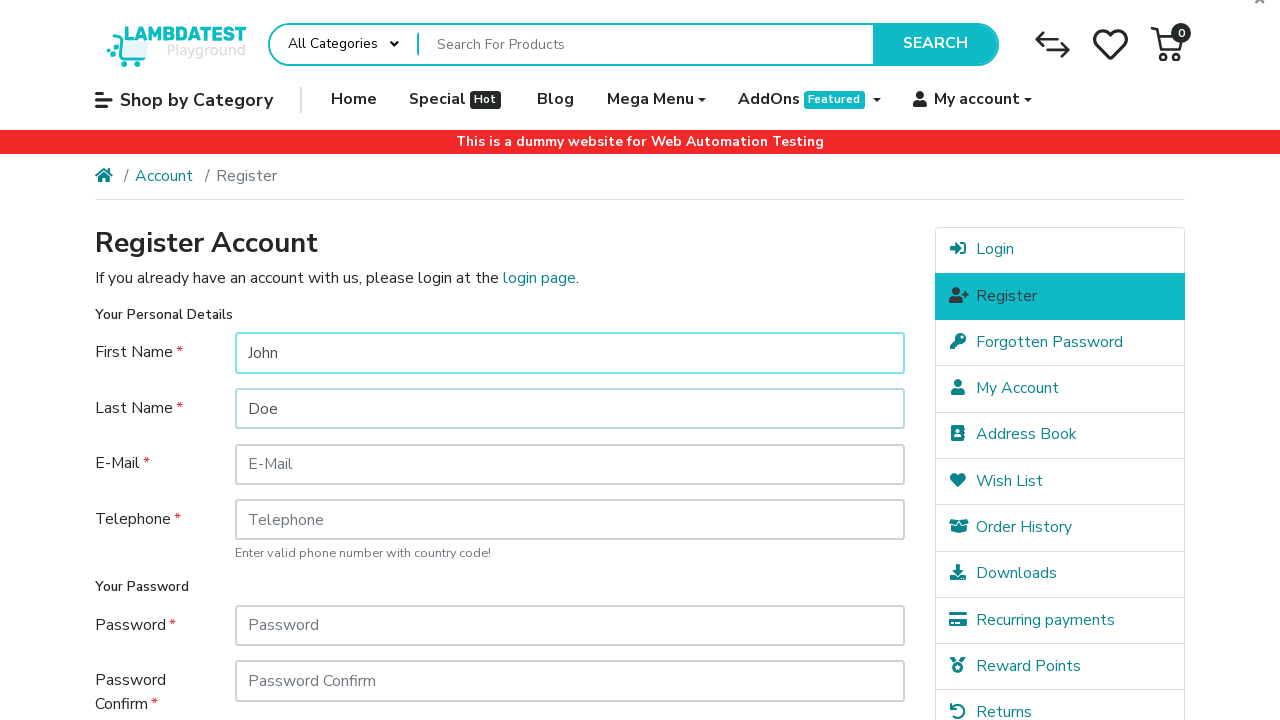

Filled email field with 'testuser3847@example.com' on input[name='email']
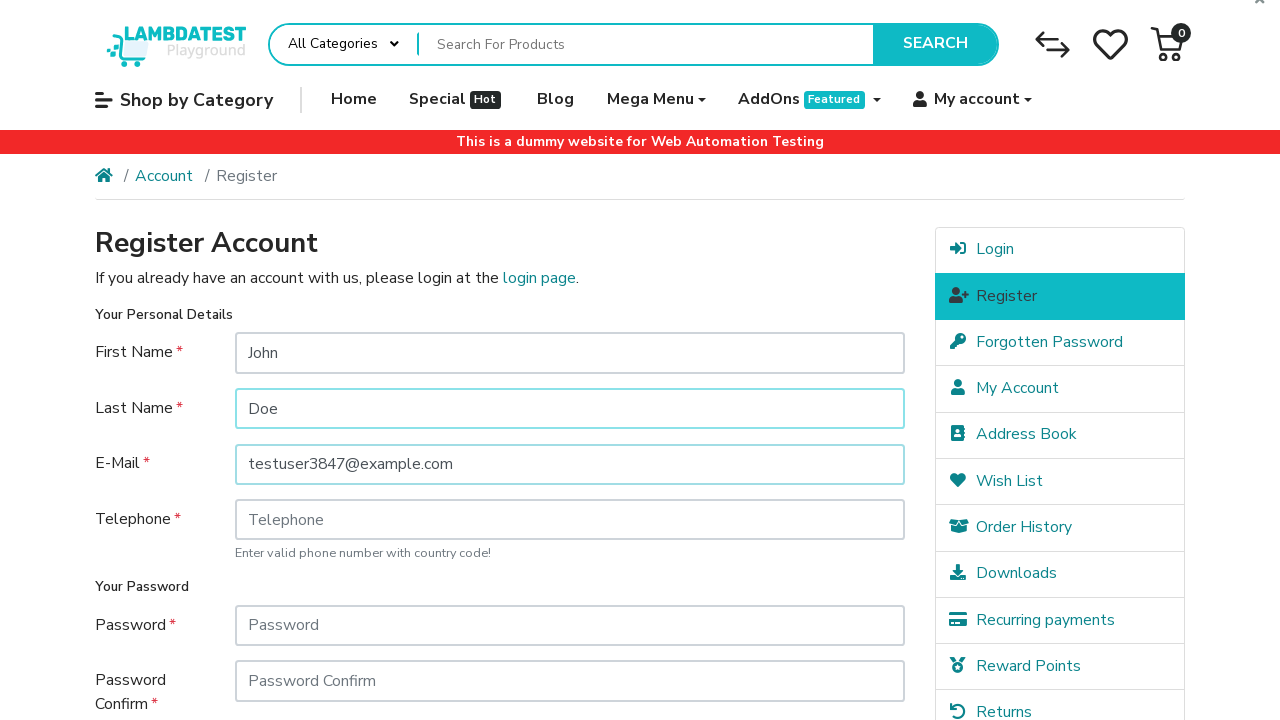

Filled phone number field with '01233456' on input[name='telephone']
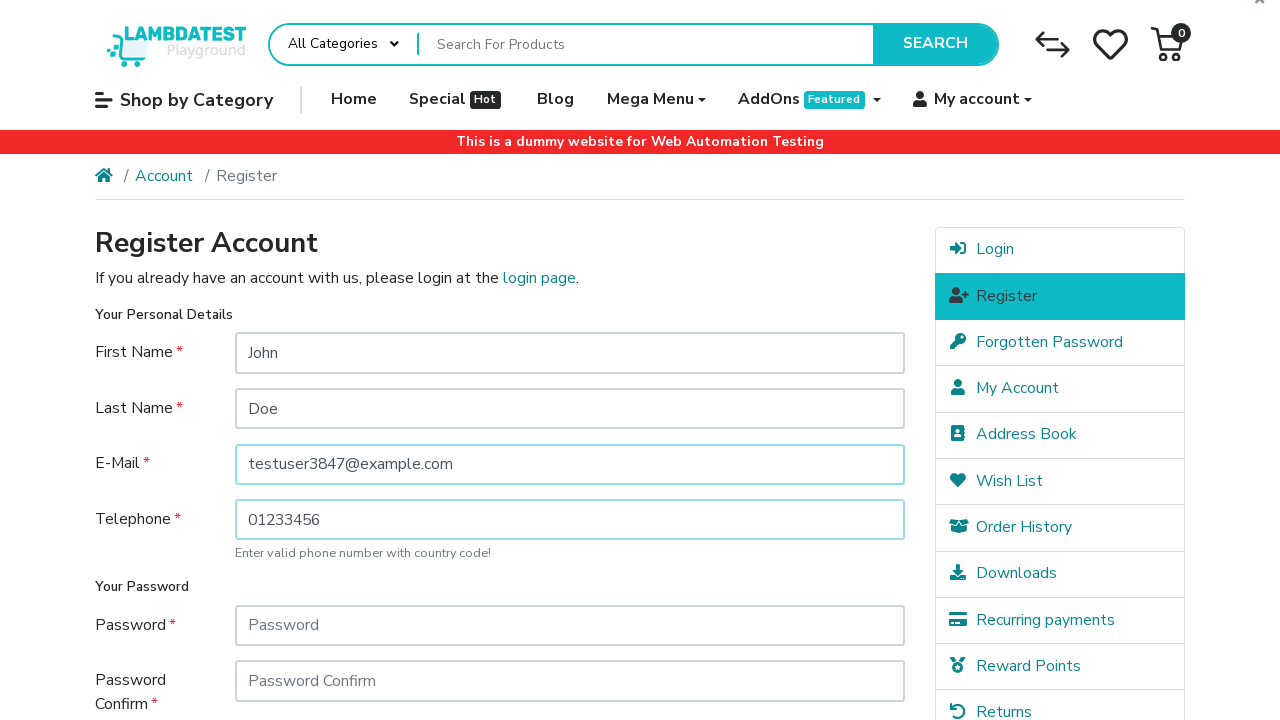

Filled password field with 'Password123!' on input[name='password']
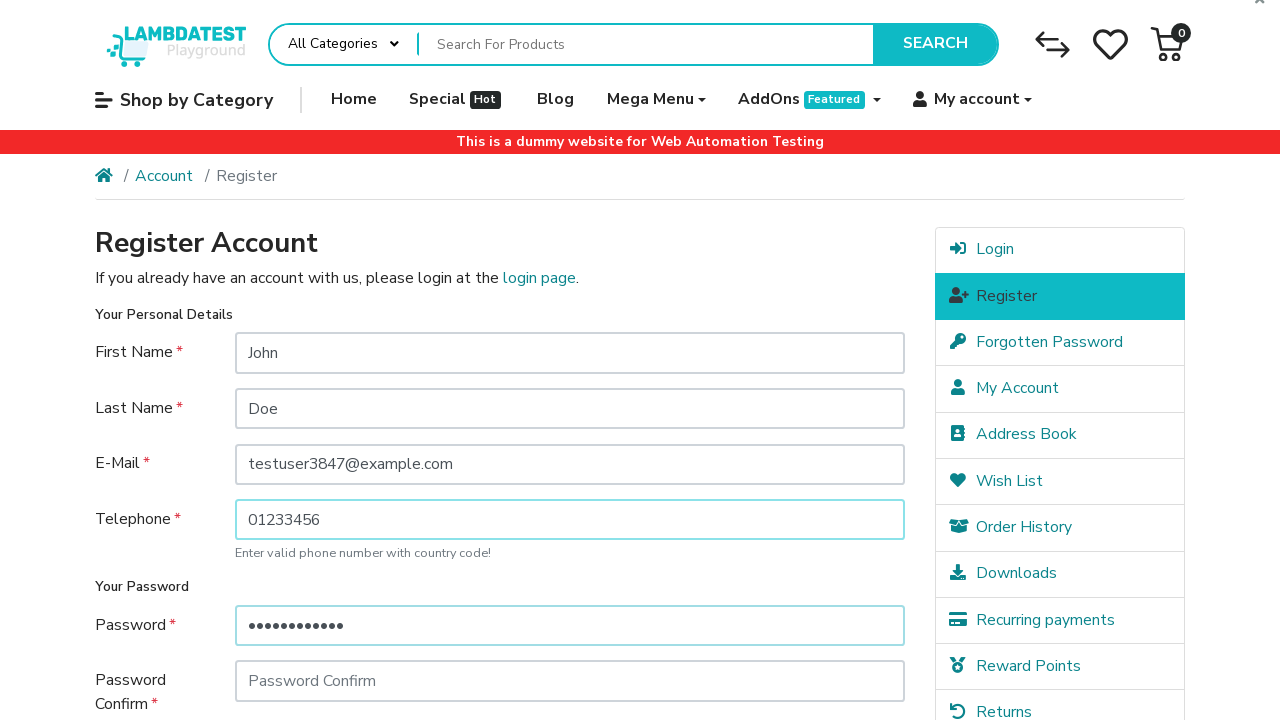

Filled password confirmation field with 'Password123!' on input[name='confirm']
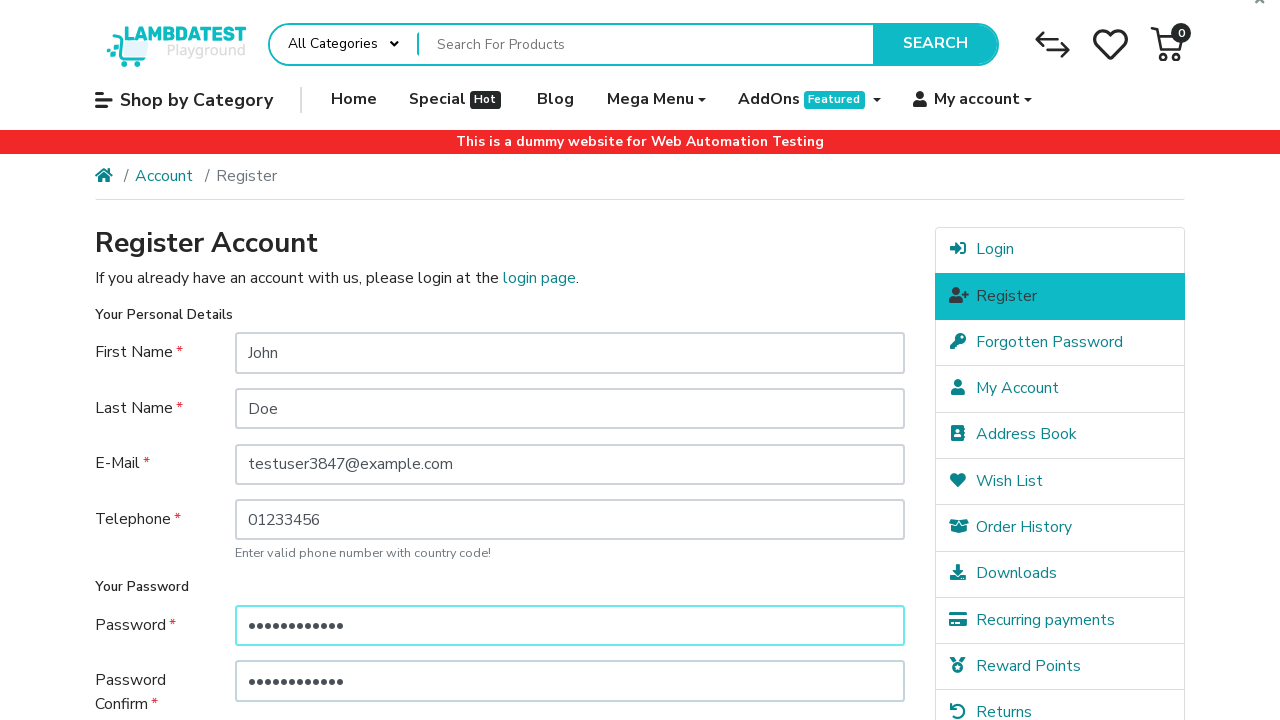

Clicked Continue button without accepting Privacy Policy at (858, 578) on input[type='submit'][value='Continue']
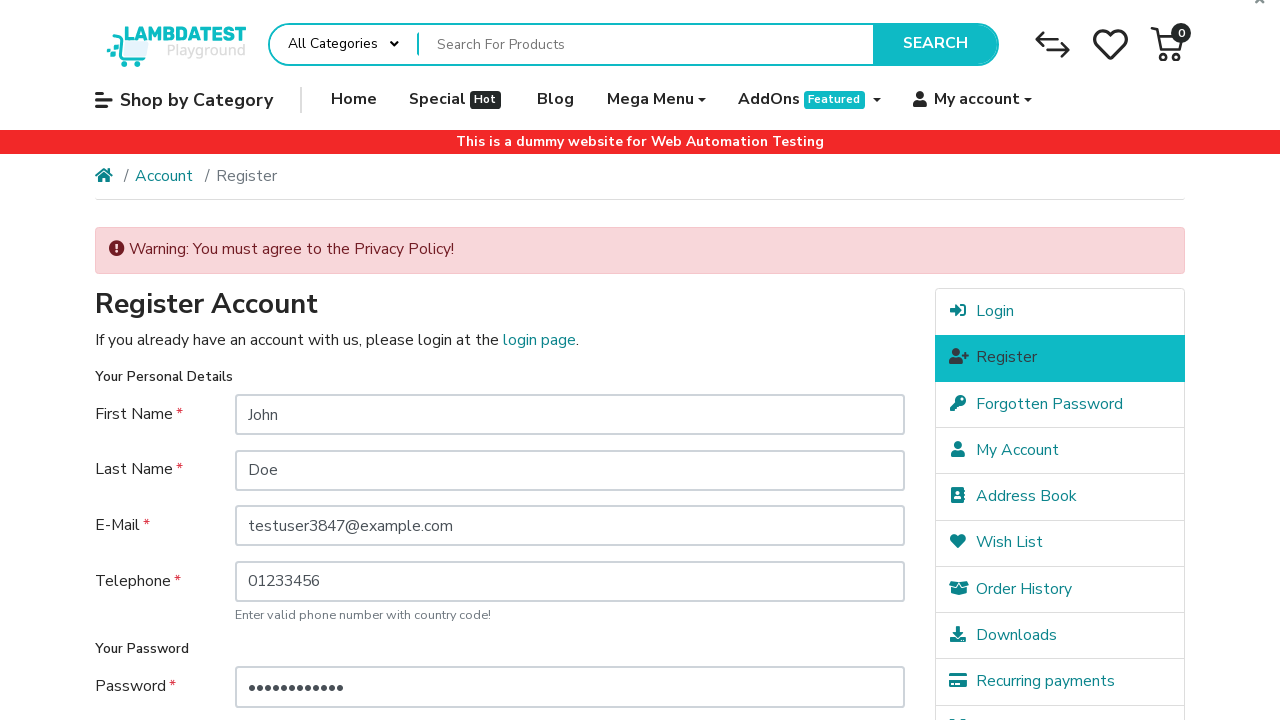

Privacy Policy error message appeared on page
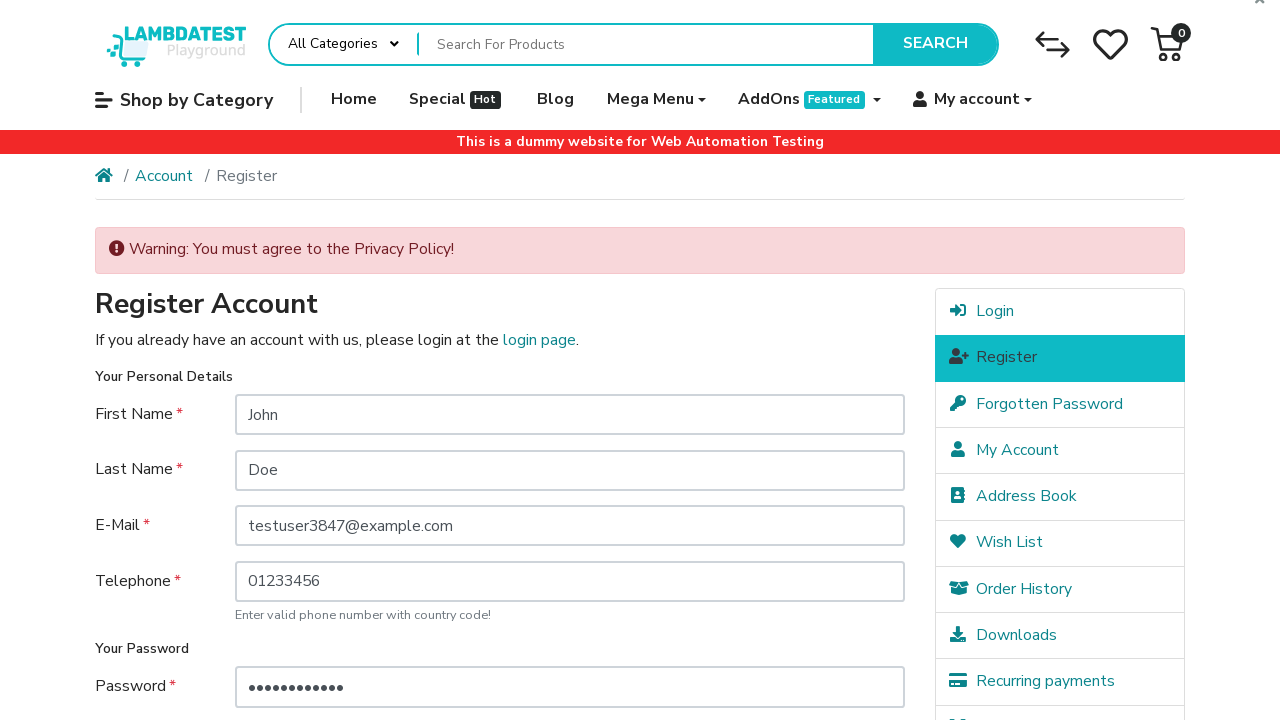

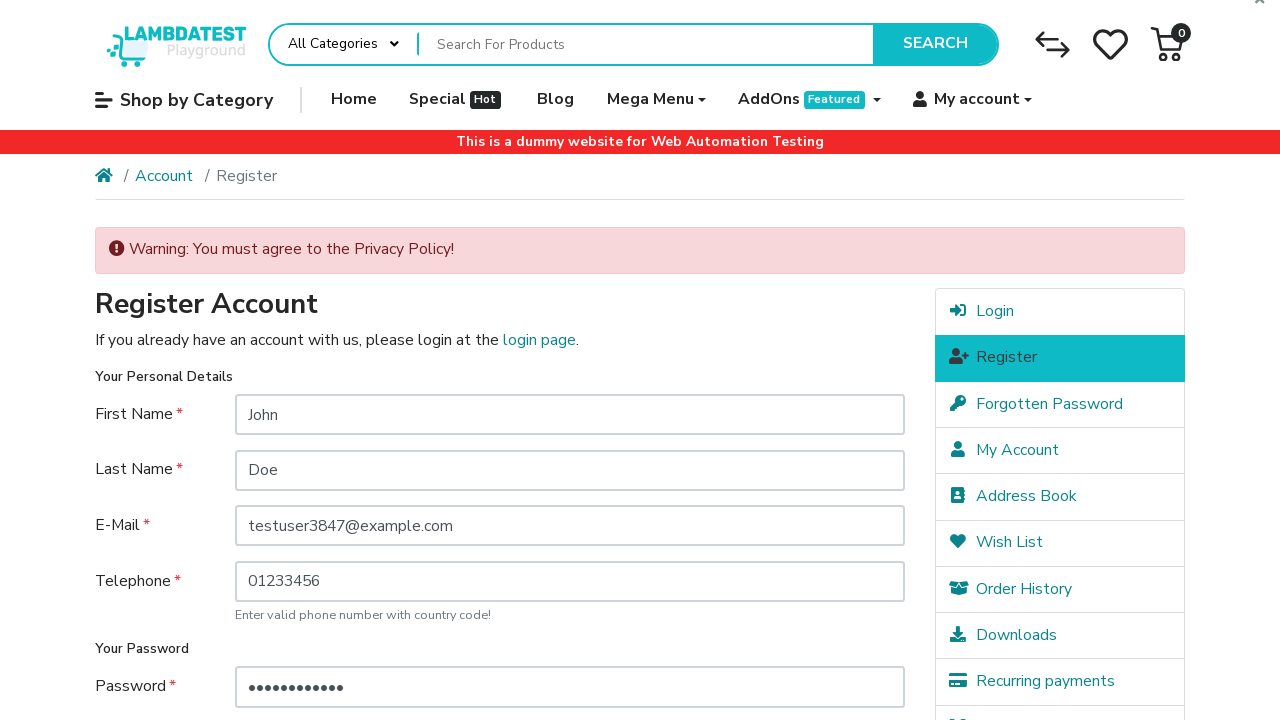